Tests iframe handling by switching to a single frame, entering text, then navigating to nested iframes within iframes

Starting URL: http://demo.automationtesting.in/Frames.html

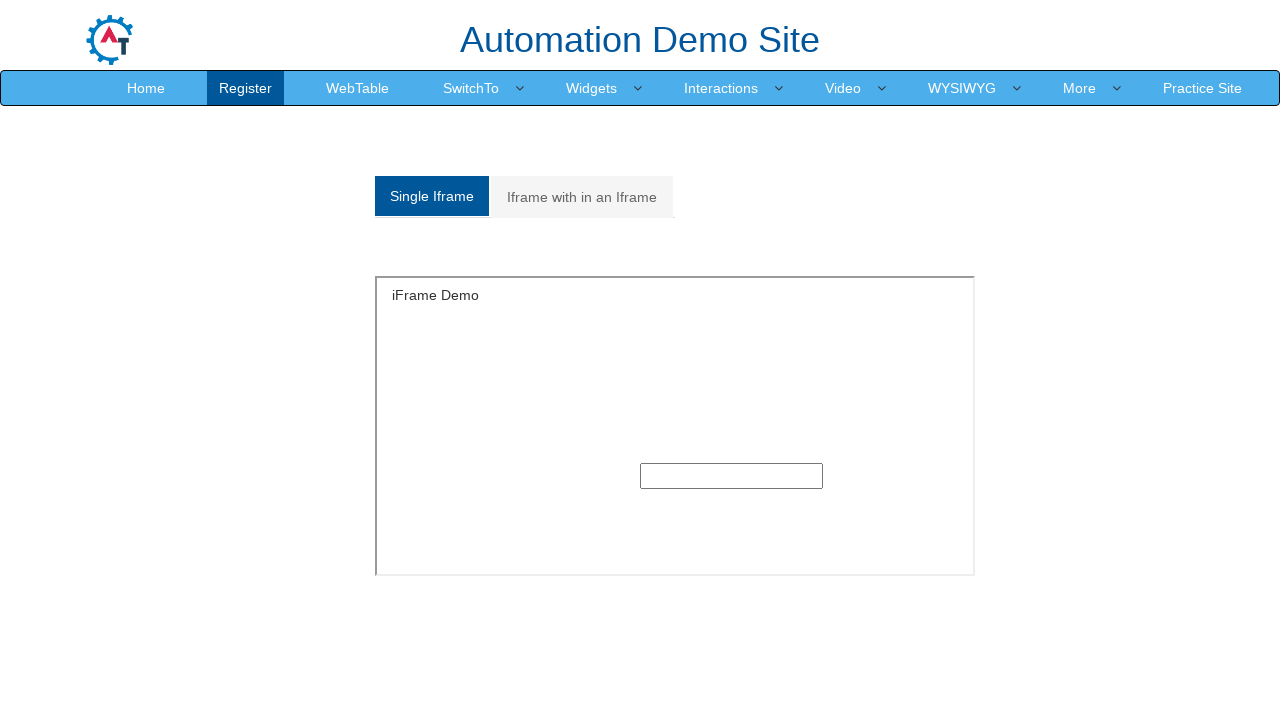

Located SingleFrame iframe by name attribute
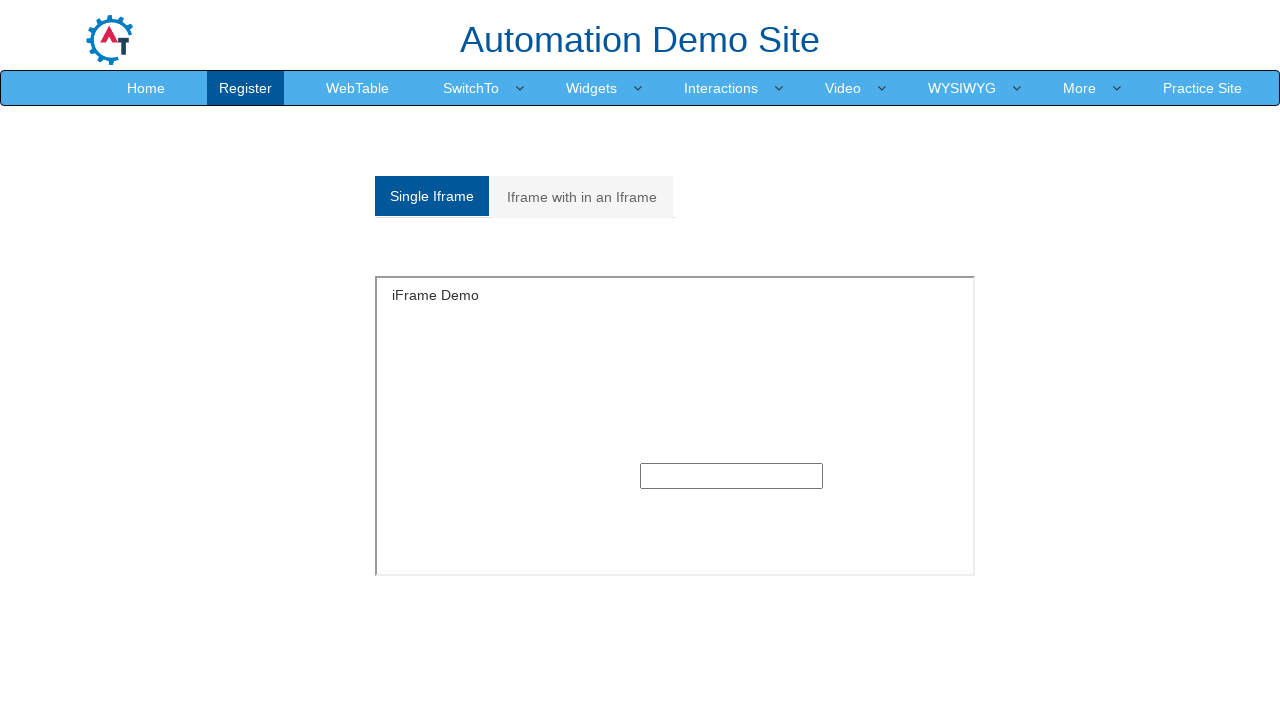

Filled text input in SingleFrame iframe with 'Iframe' on iframe[name='SingleFrame'] >> internal:control=enter-frame >> input[type='text']
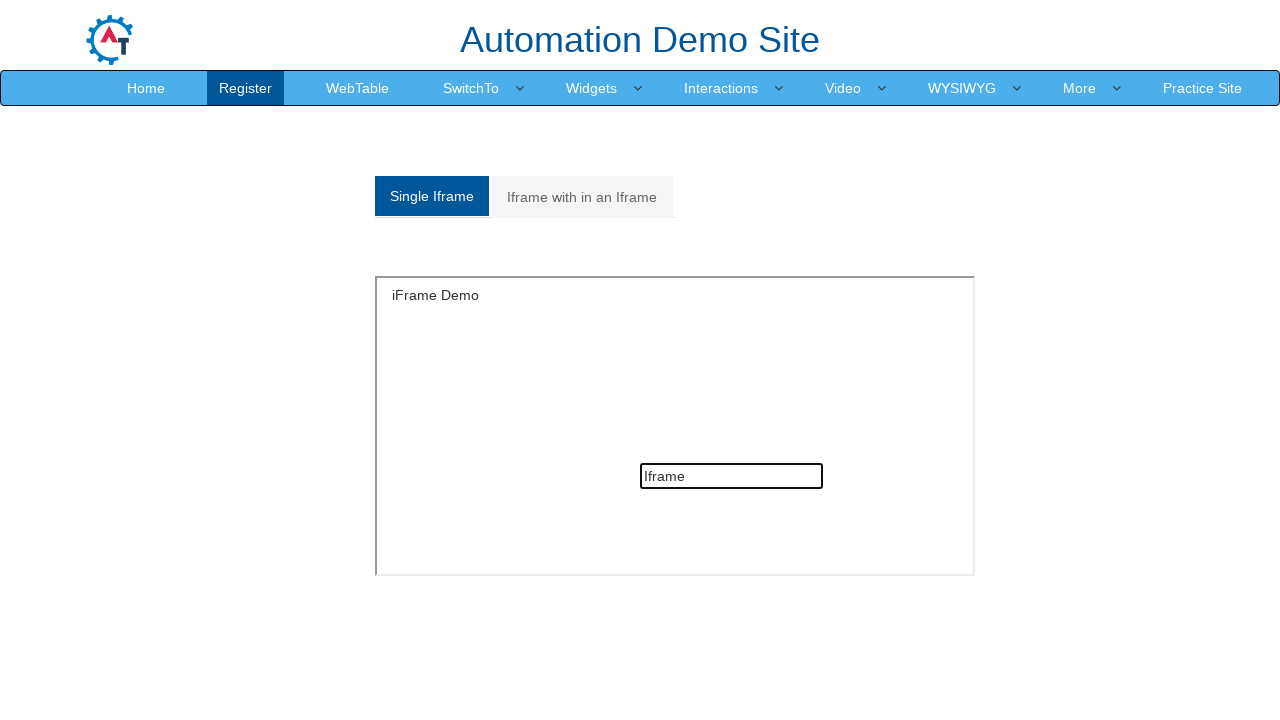

Clicked on 'Iframe with in an Iframe' tab at (582, 197) on a:text('Iframe with in an Iframe')
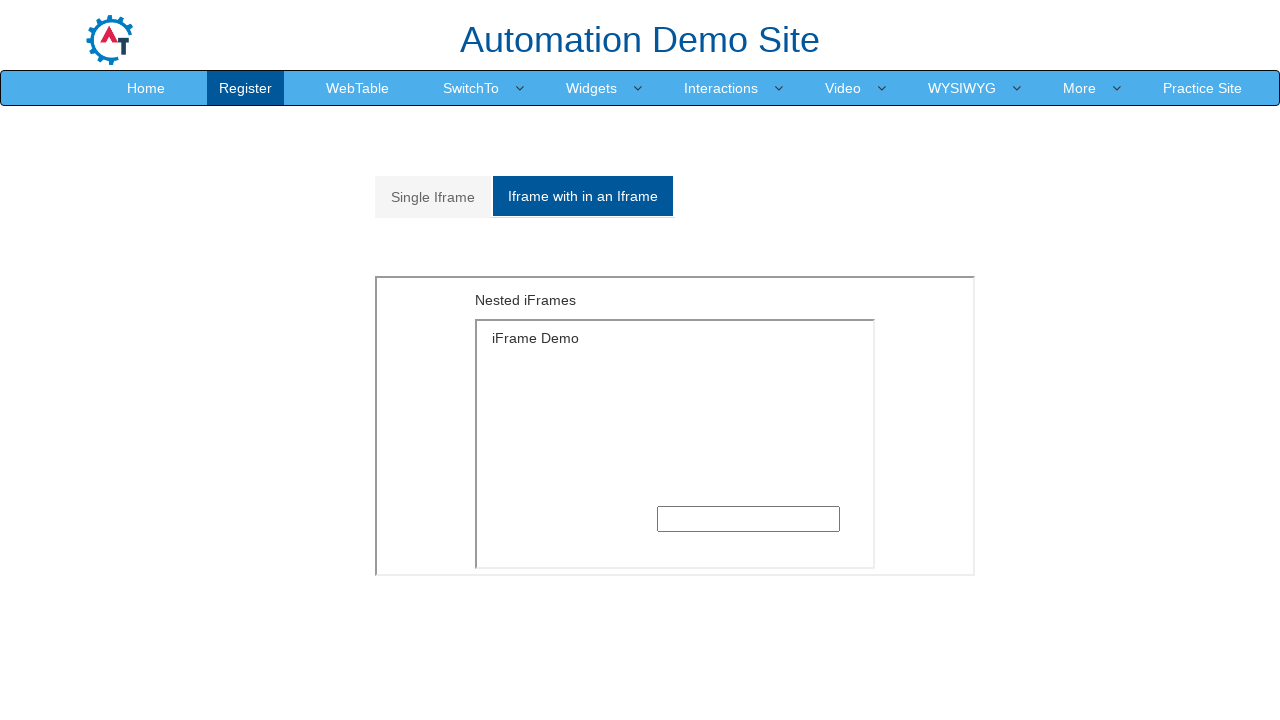

Located outer iframe with src='MultipleFrames.html'
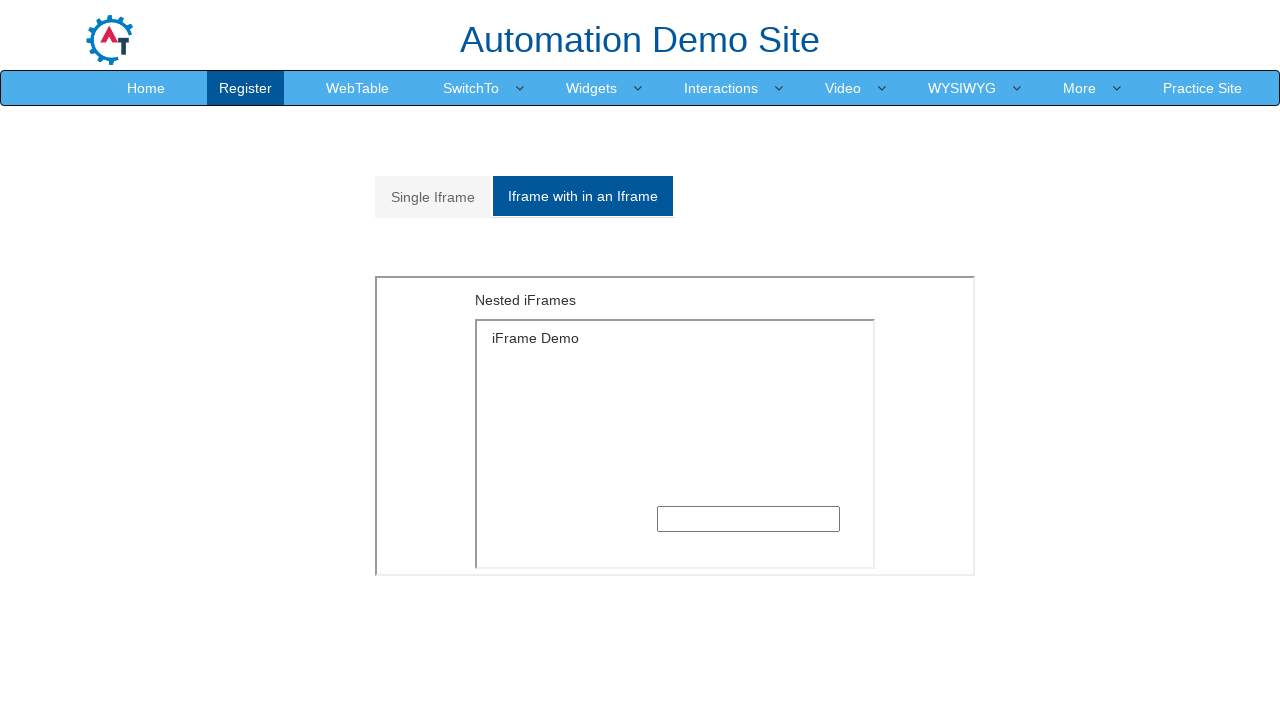

Located inner iframe with src='SingleFrame.html' nested within outer frame
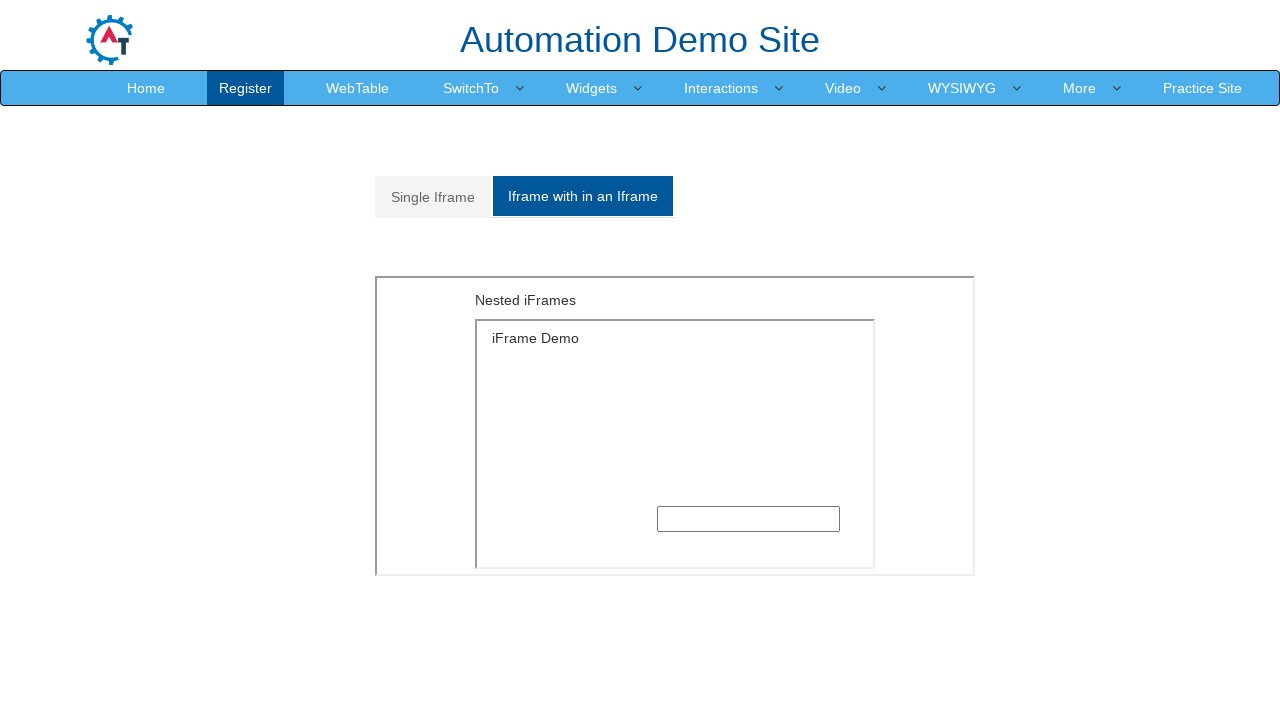

Verified text input in nested iframe is visible and accessible
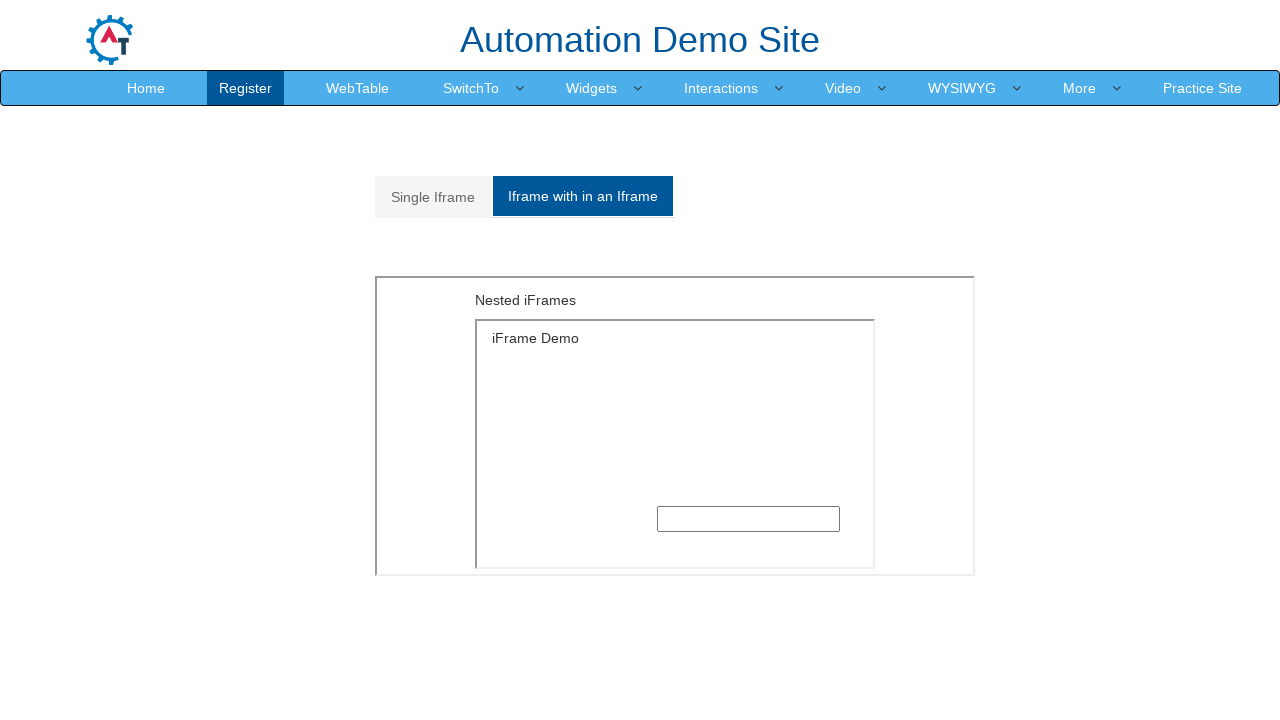

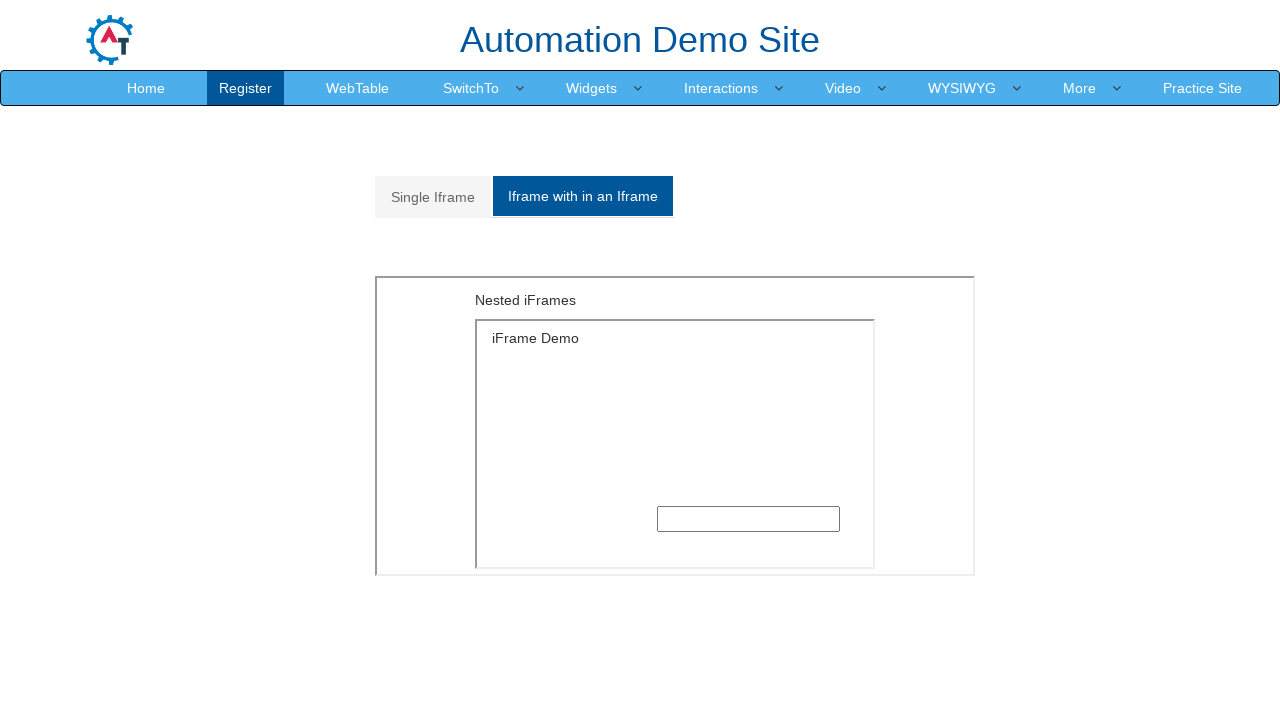